Verifies that the company logo is displayed on the OrangeHRM login page

Starting URL: https://opensource-demo.orangehrmlive.com/web/index.php/auth/login

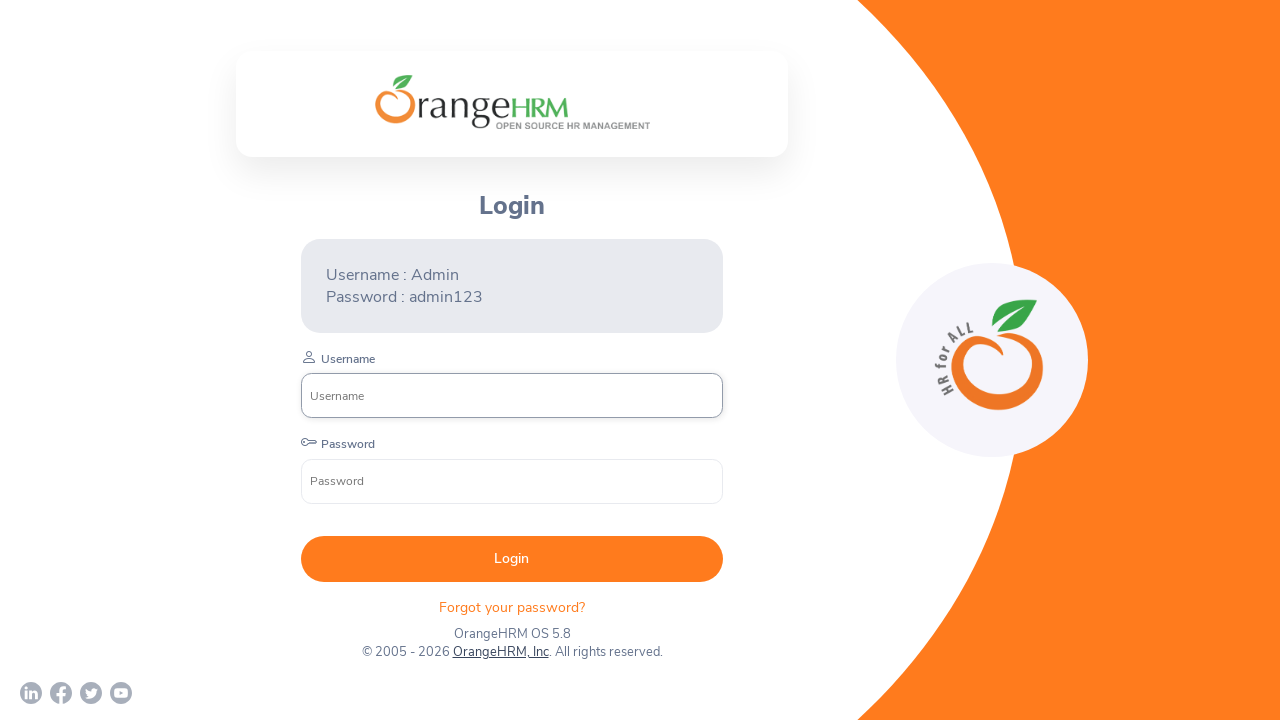

Waited for company logo to be visible
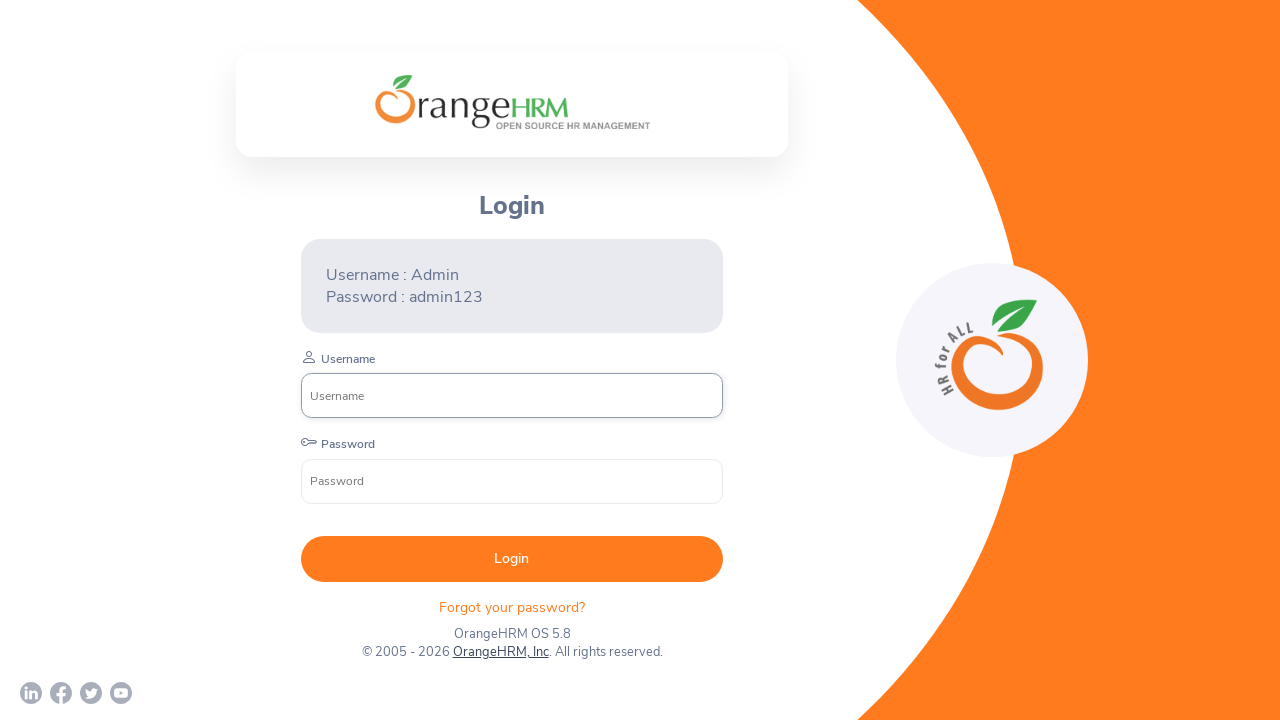

Verified that company logo is displayed on OrangeHRM login page
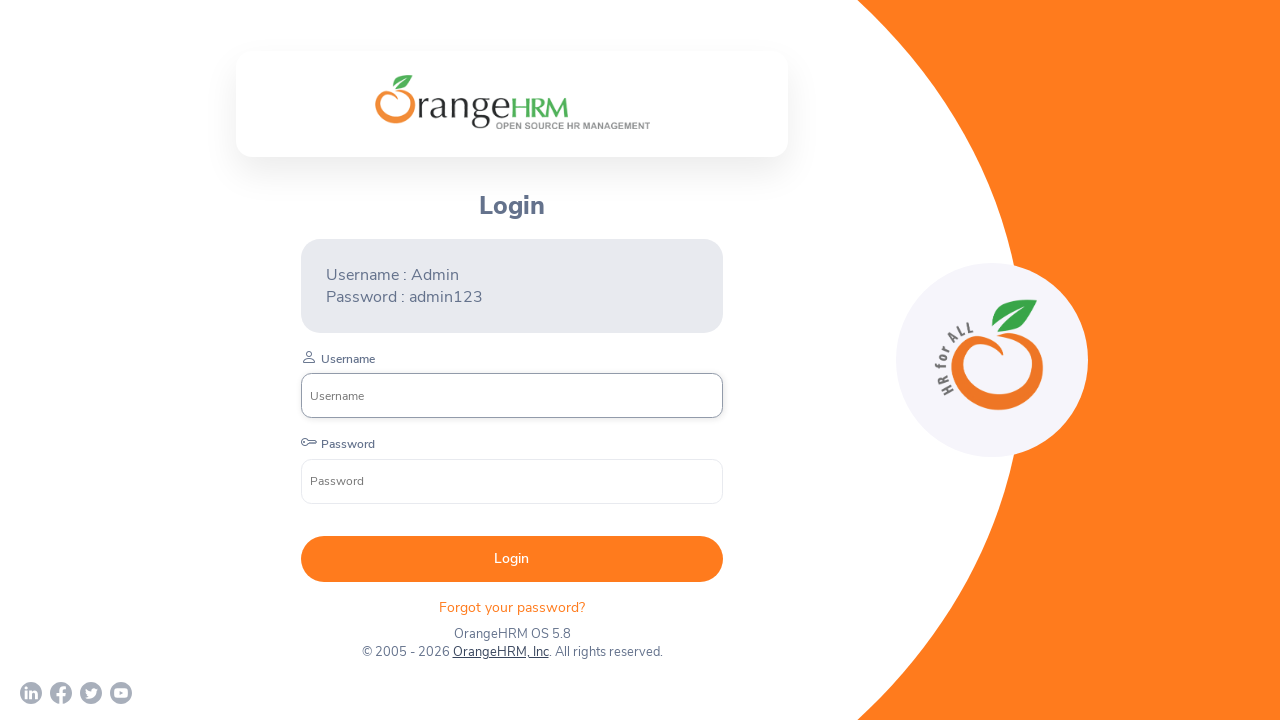

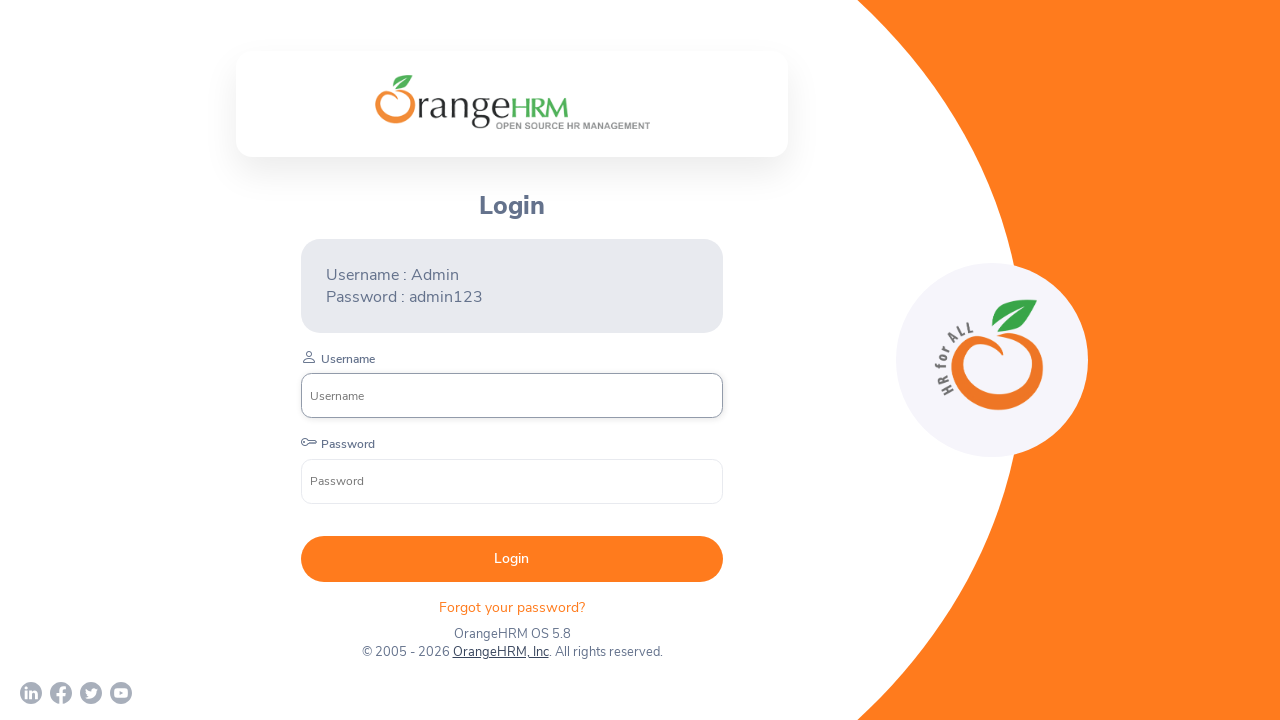